Tests multi-window handling by clicking a link that opens a new window, switching to it, reading content, closing it, and verifying the original window content

Starting URL: https://the-internet.herokuapp.com/windows

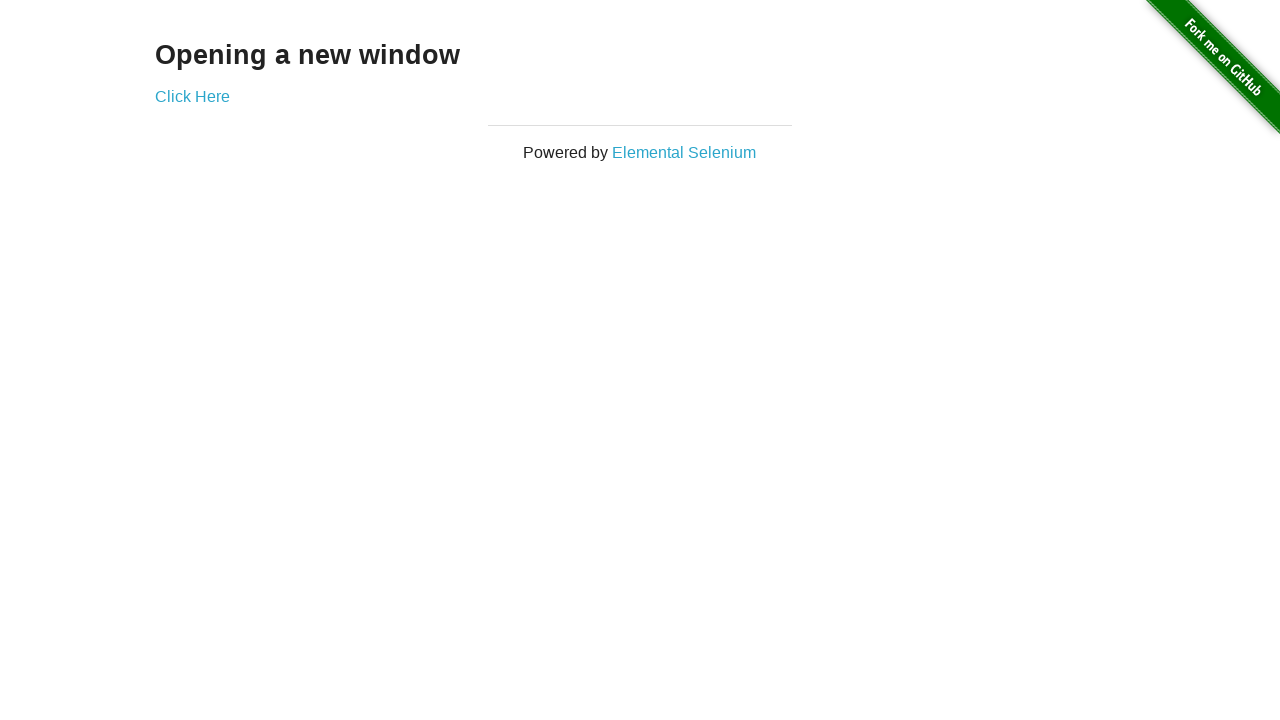

Clicked 'Click Here' link to open new window at (192, 96) on text=Click Here
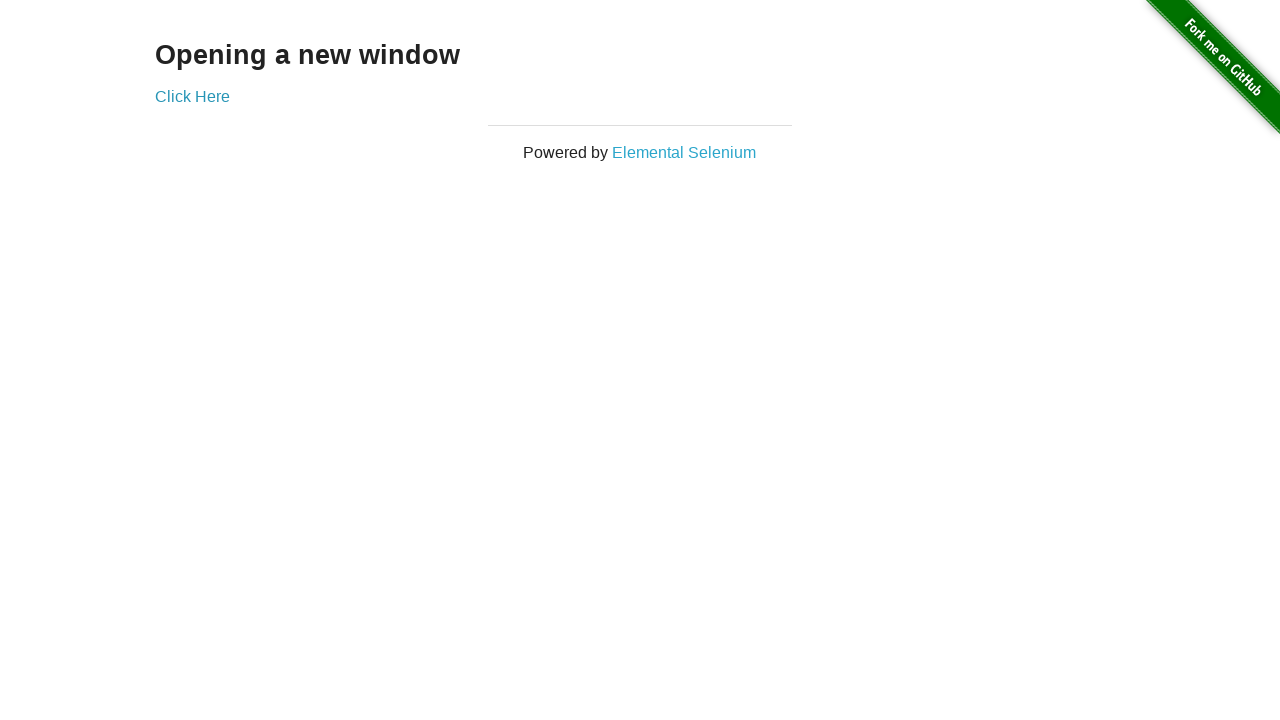

New window opened and captured
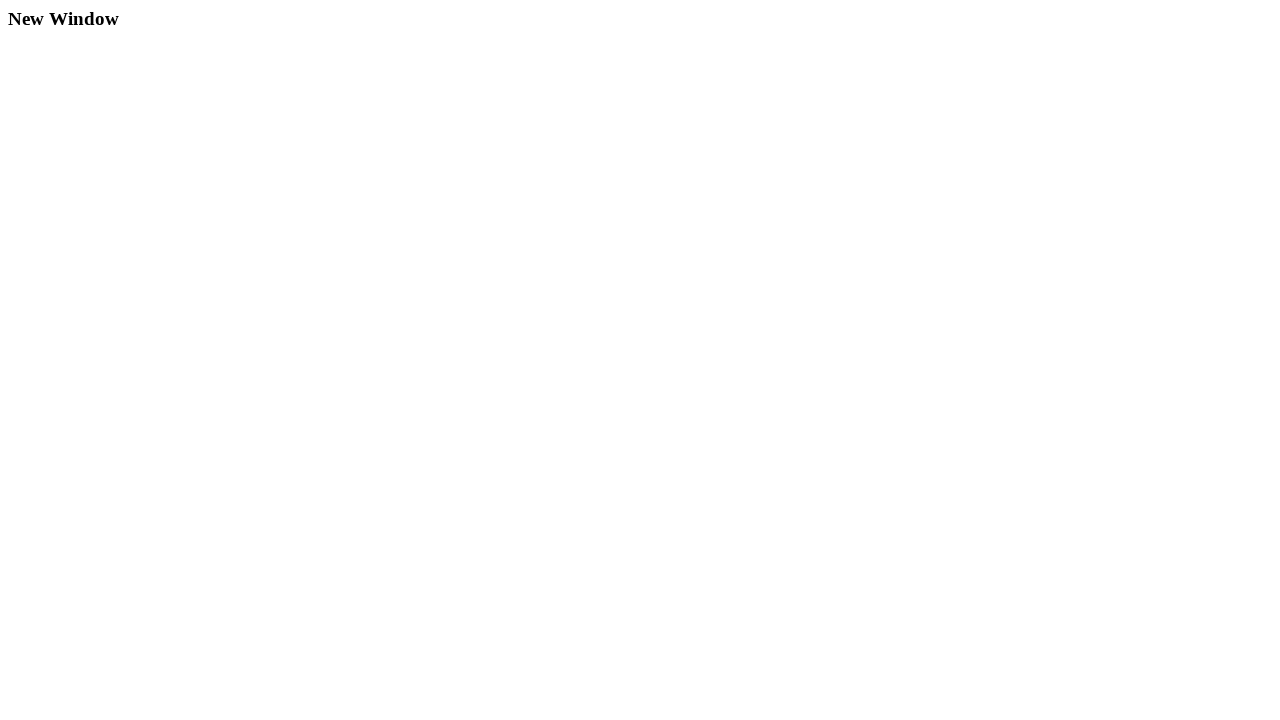

Waited for h3 element to load in new window
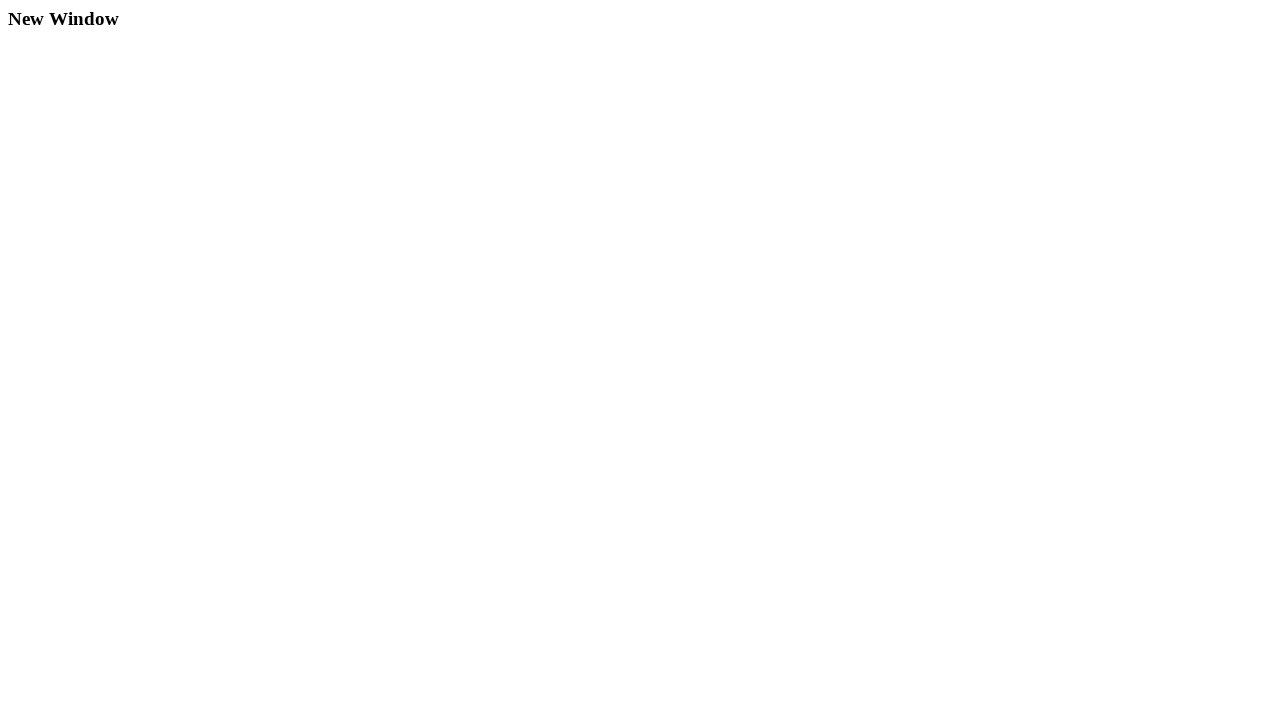

Closed the new window
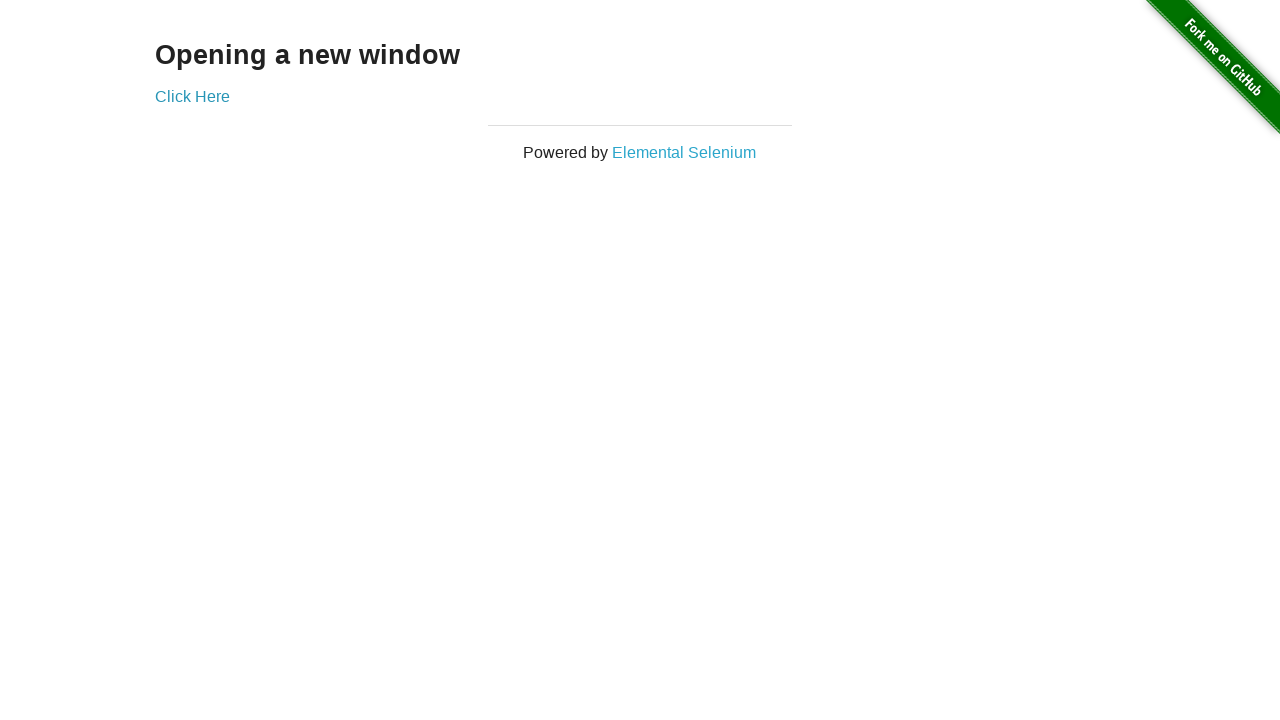

Verified original window contains 'Opening a new window' heading
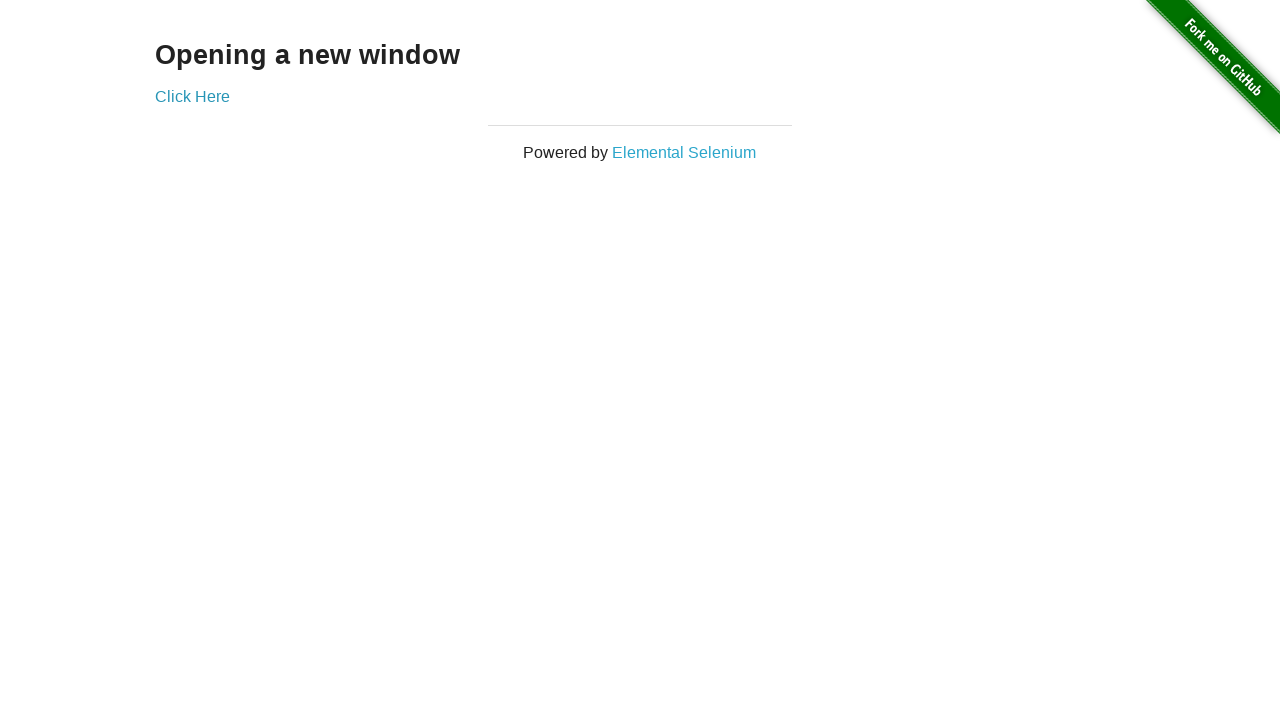

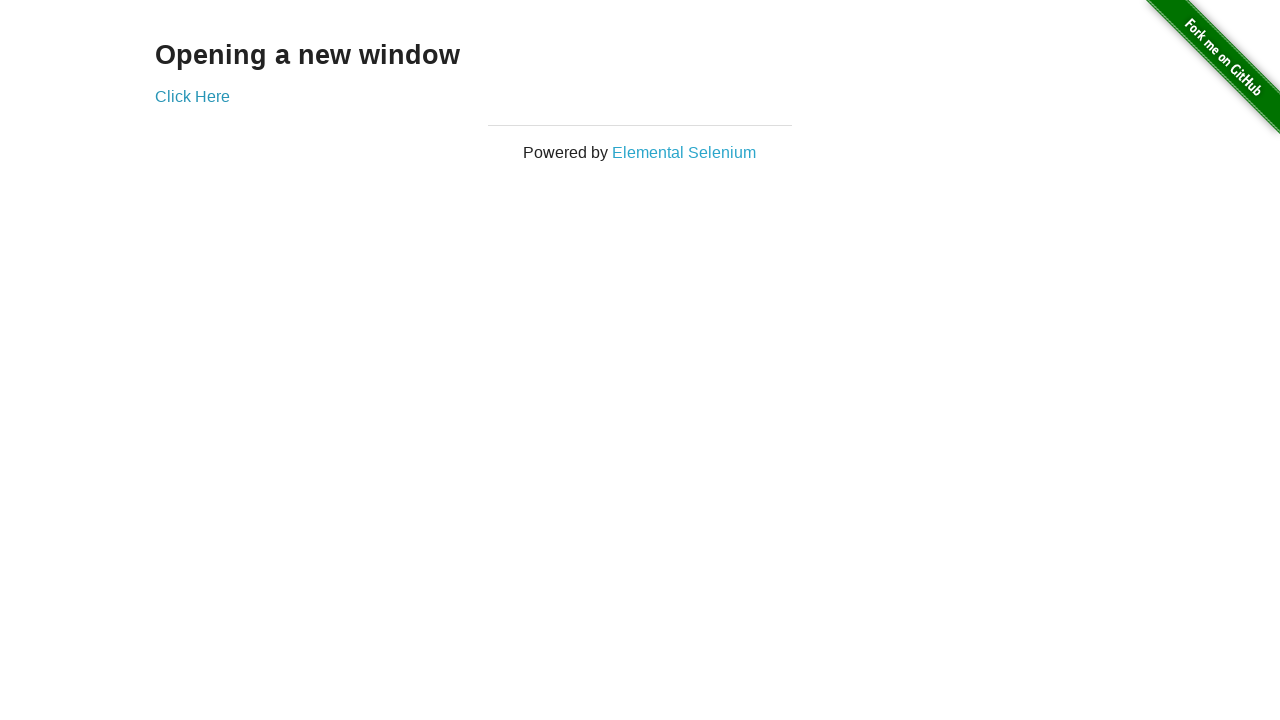